Tests handling multiple browser windows by opening new windows, switching between them, and performing actions in each window

Starting URL: https://skpatro.github.io/demo/links/

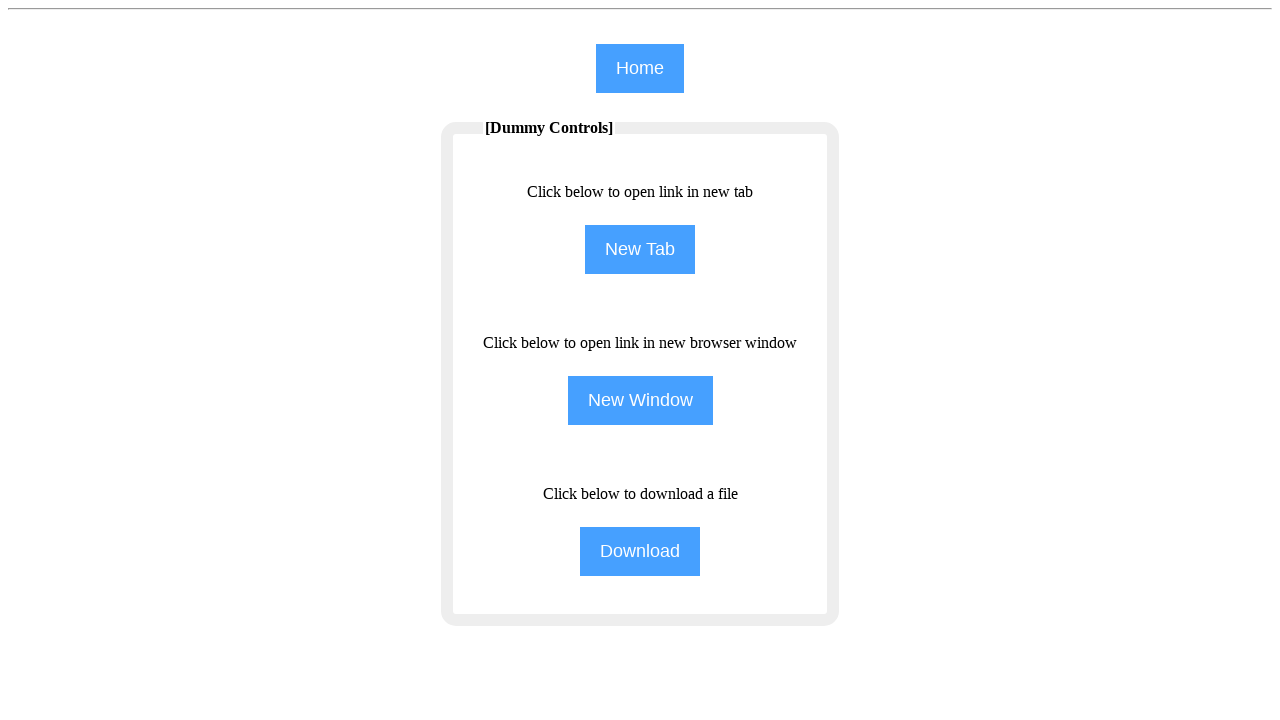

Clicked button to open first new window at (640, 400) on input[name='NewWindow']
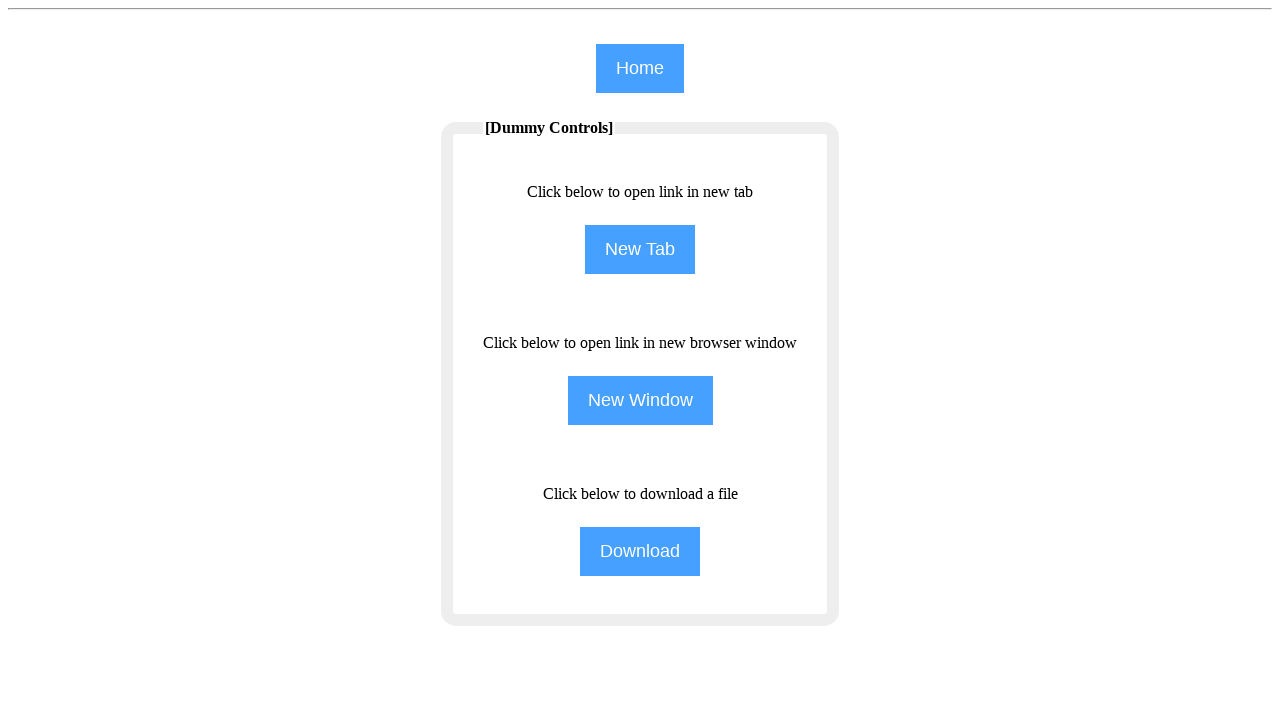

New window opened and intercepted at (640, 400) on input[name='NewWindow']
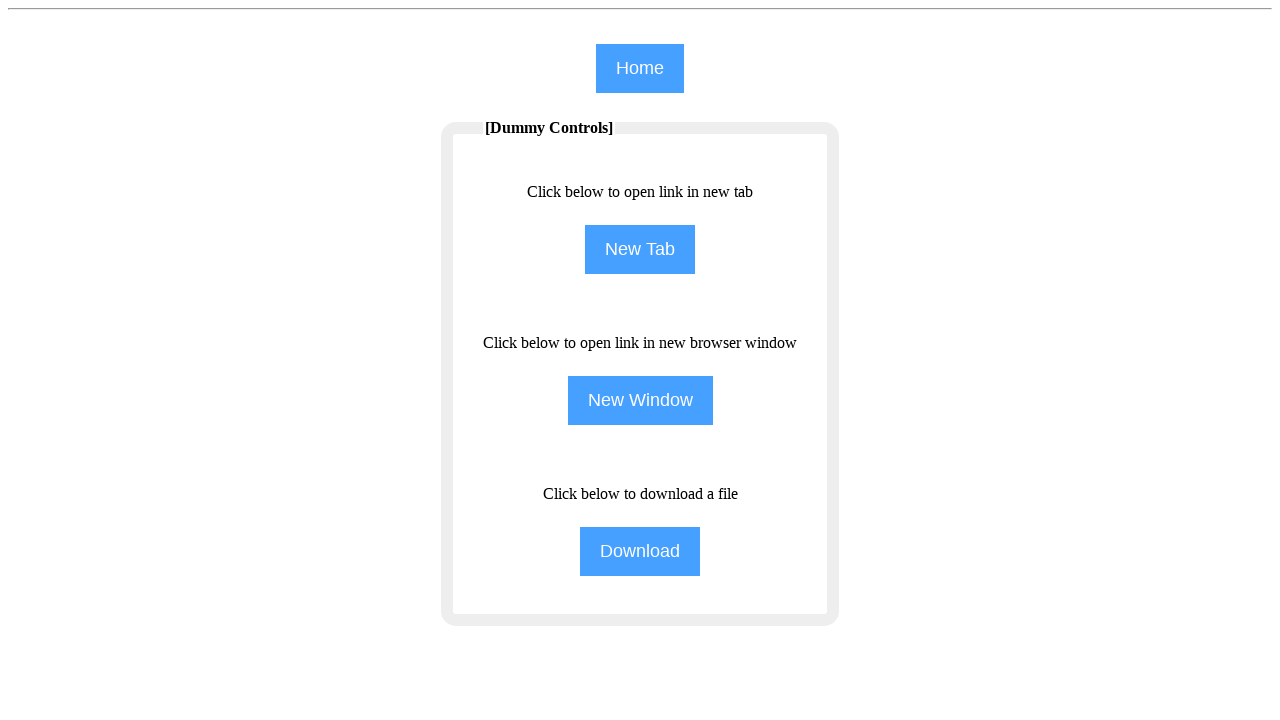

Child page reference obtained
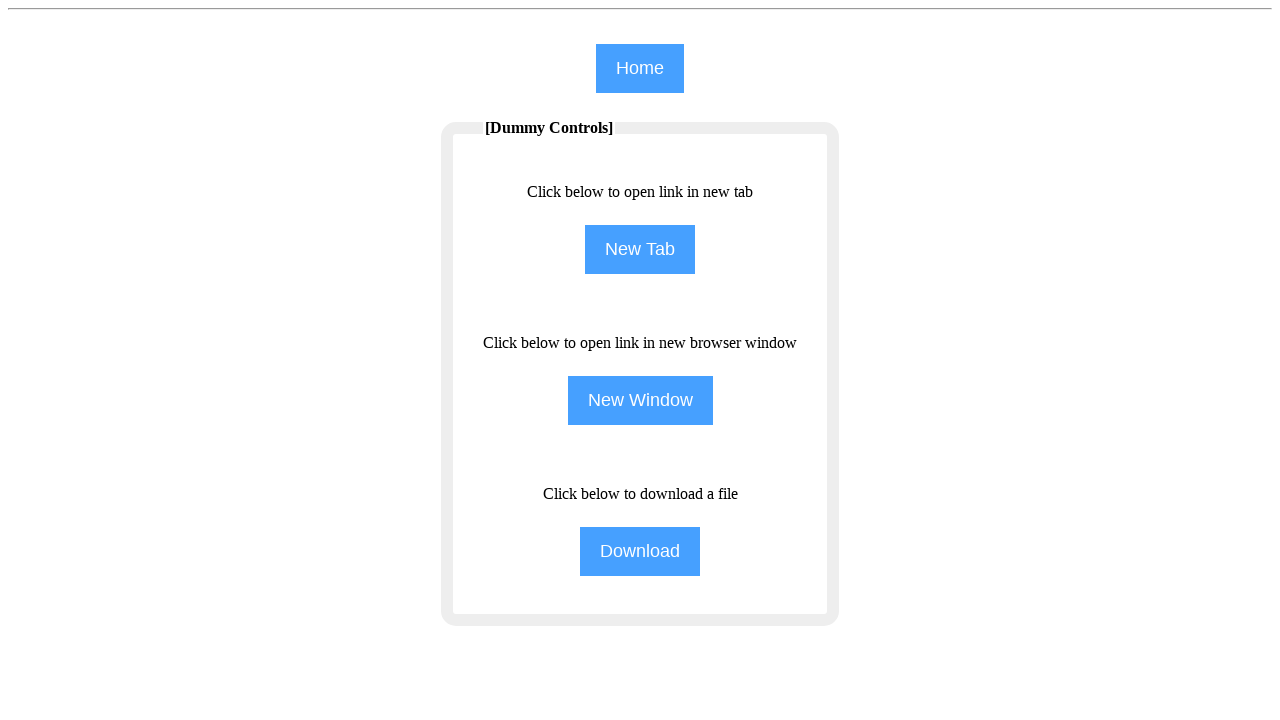

Filled search field with 'sonali' in child window on #the7-search
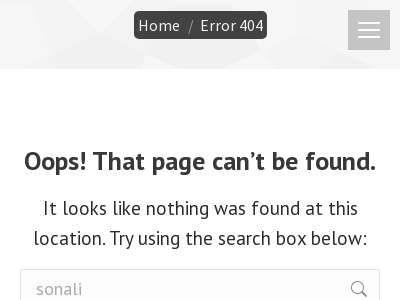

Closed first child window
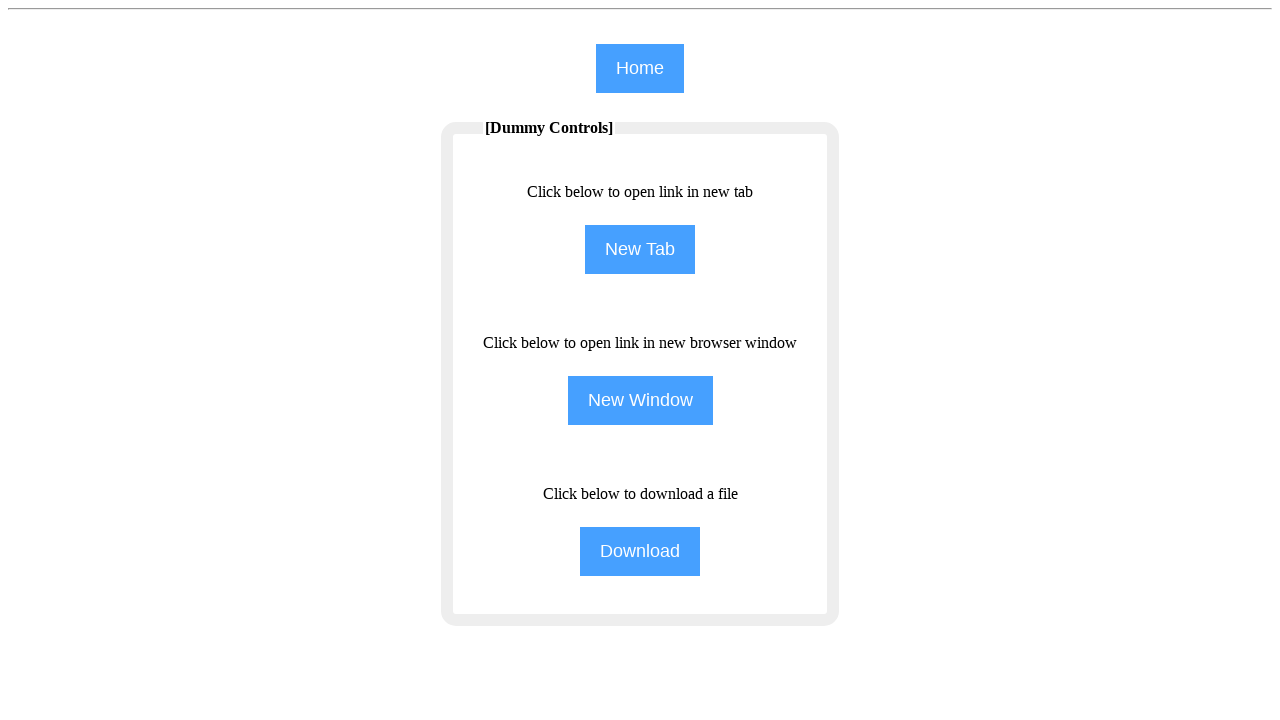

Verified instruction text present on main page
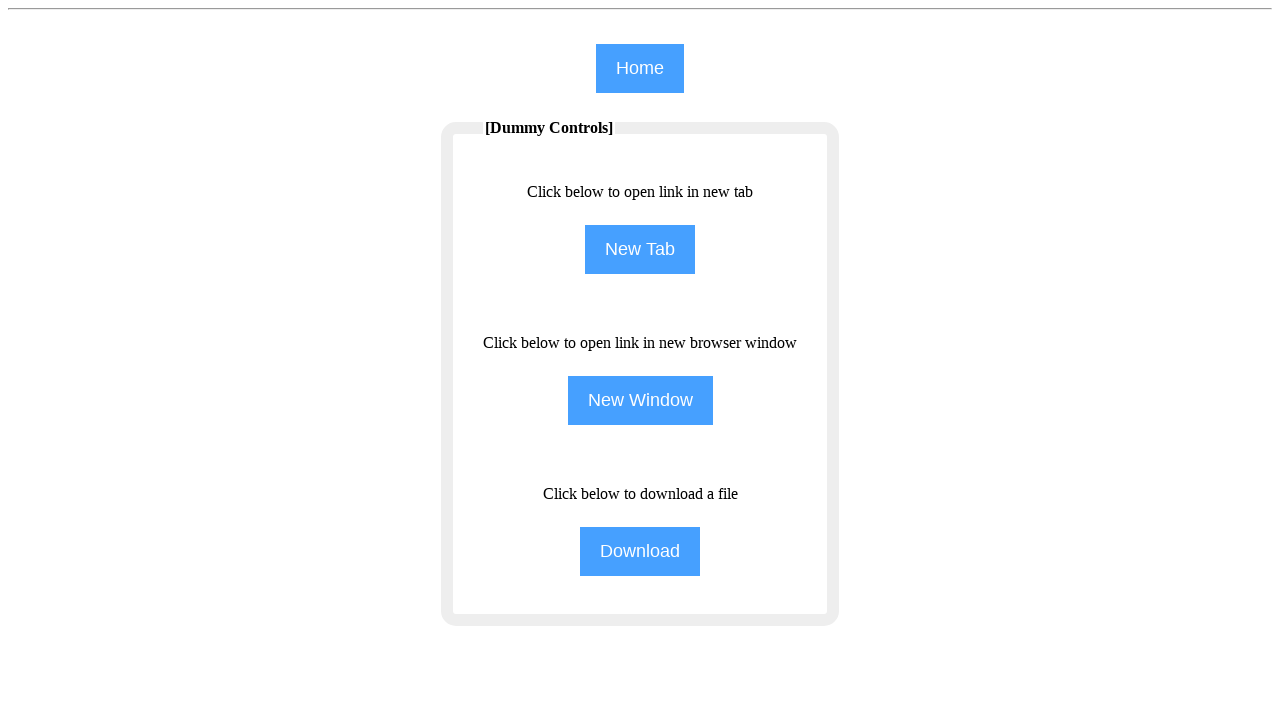

Second new window opened and intercepted at (640, 250) on (//input[@class='btn'])[2]
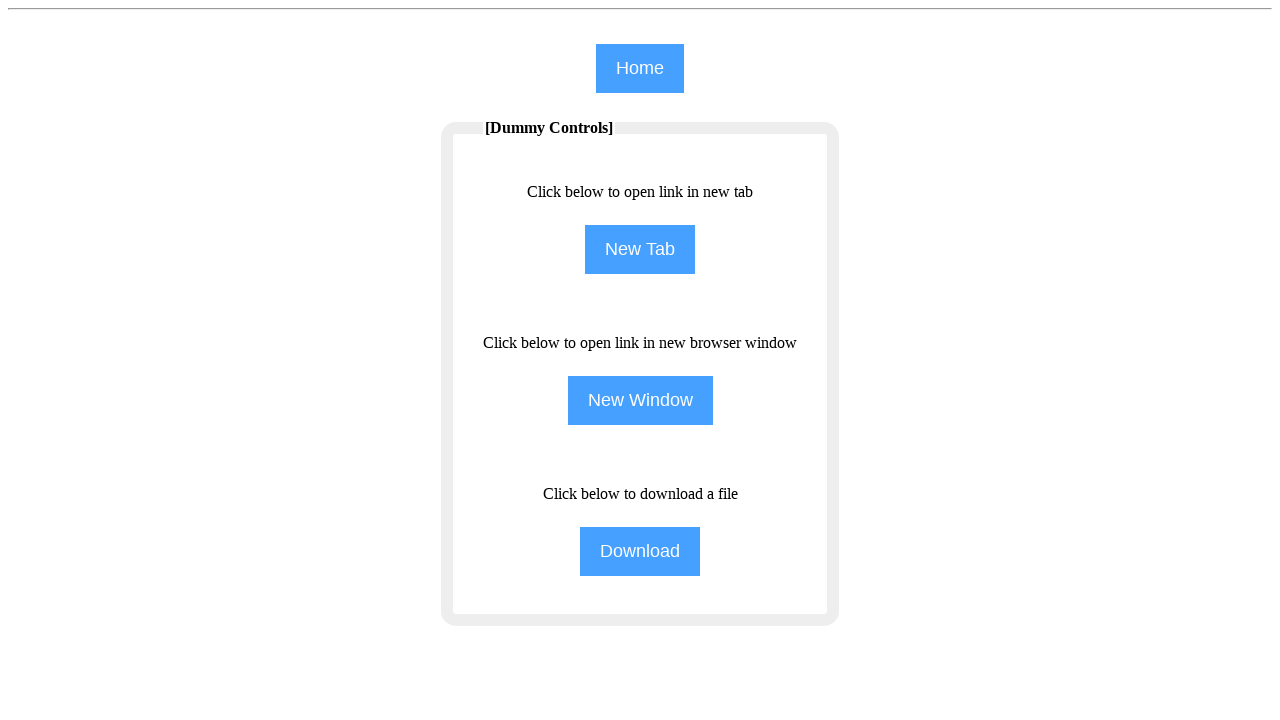

Second child page reference obtained
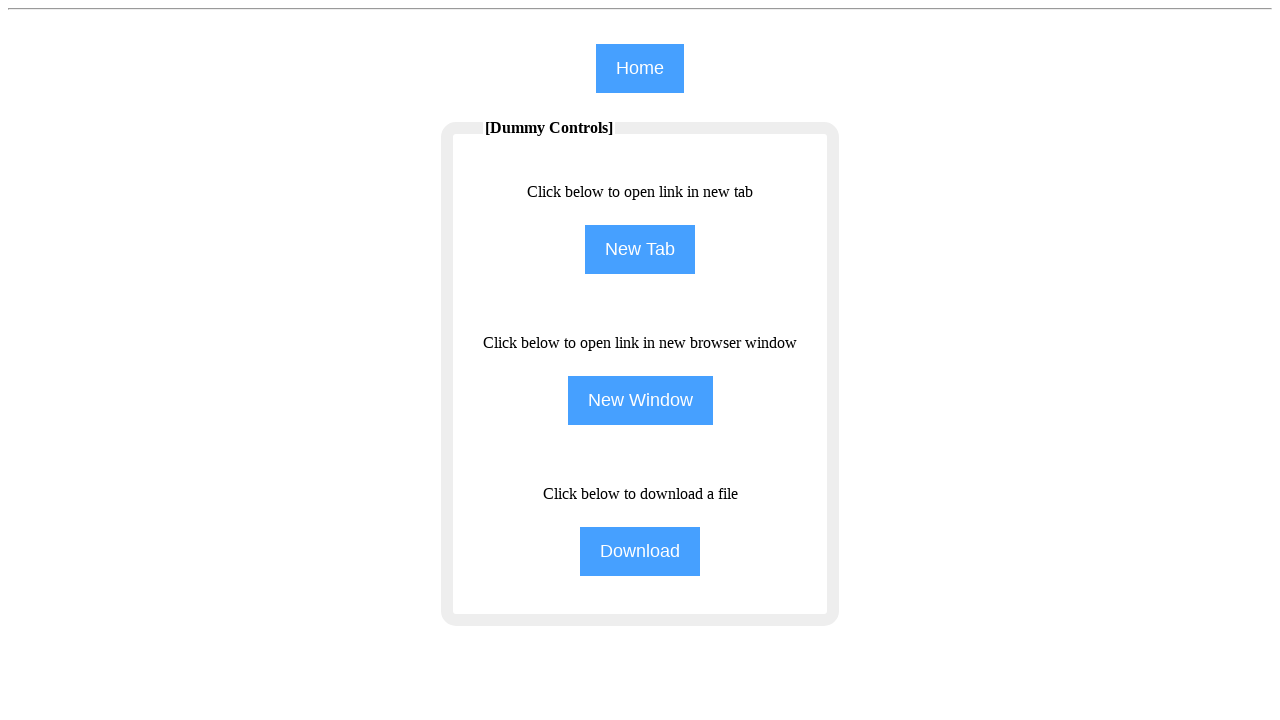

Verified QA tools & automation testing techniques text in second child window
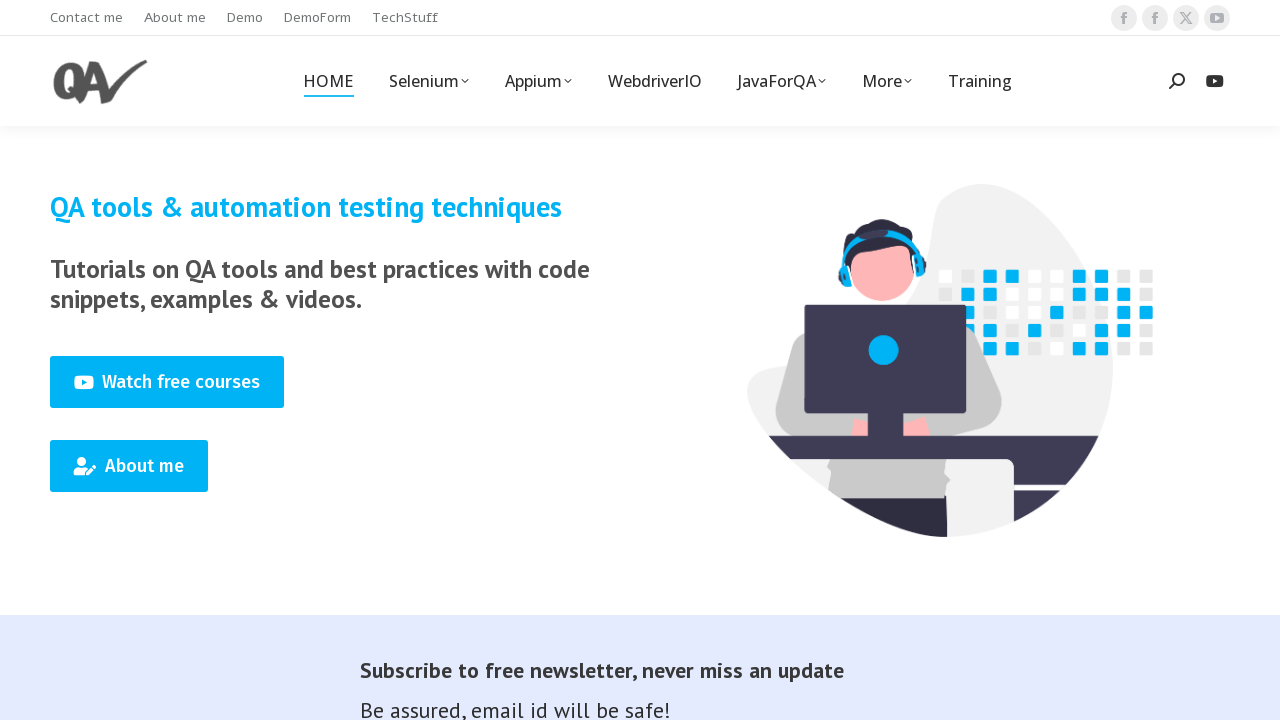

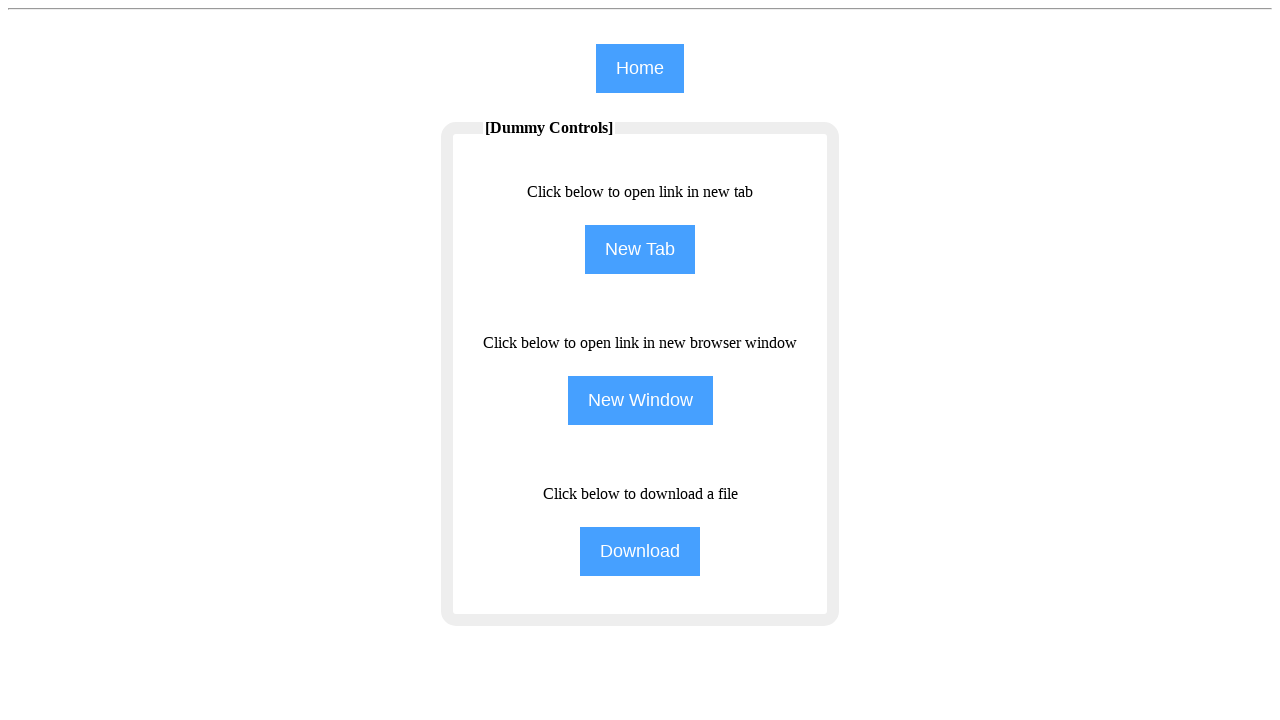